Tests checkbox interaction by navigating to the Checkboxes page and ensuring the first checkbox is selected by clicking it if it's not already checked.

Starting URL: https://the-internet.herokuapp.com/

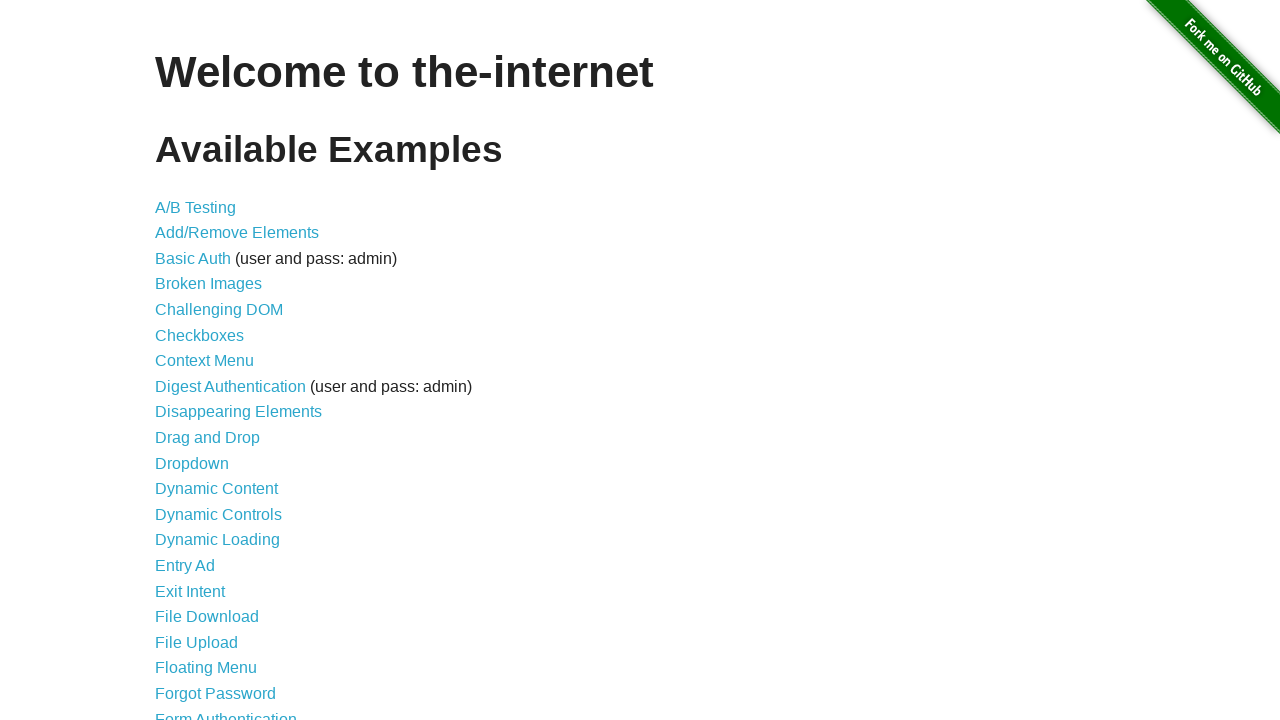

Clicked on the Checkboxes link at (200, 335) on text=Checkboxes
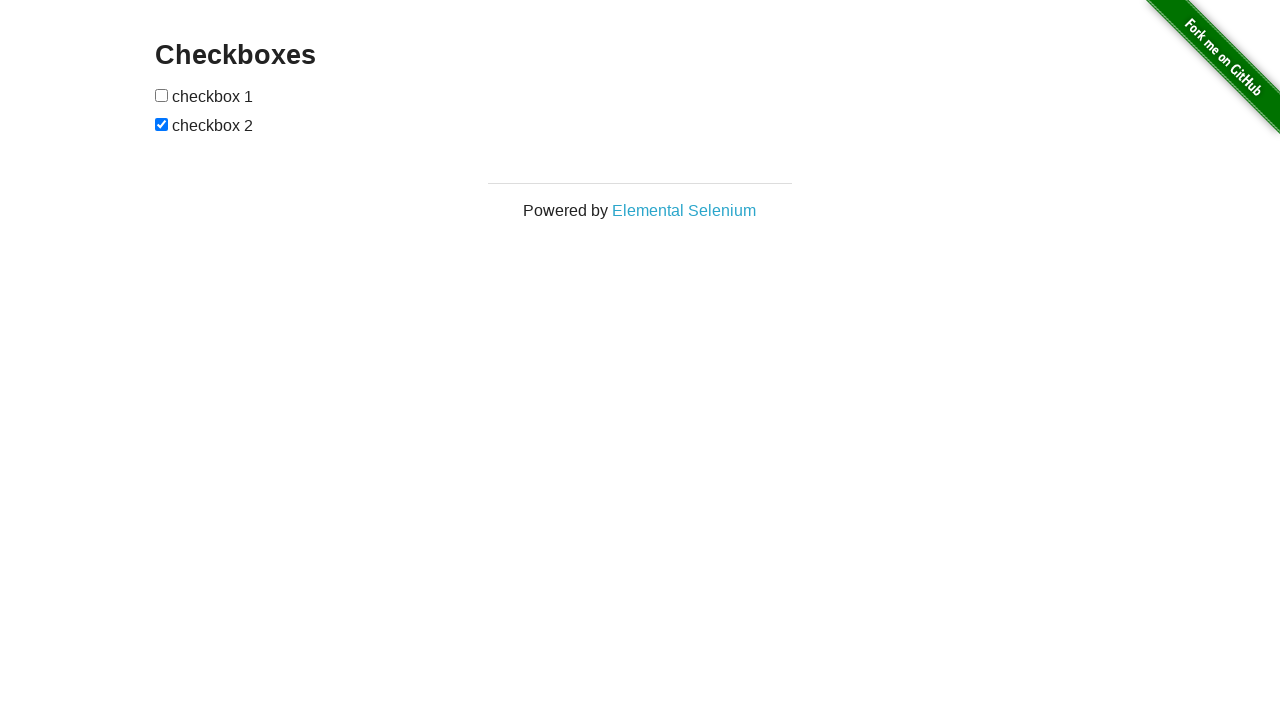

Checkboxes page loaded
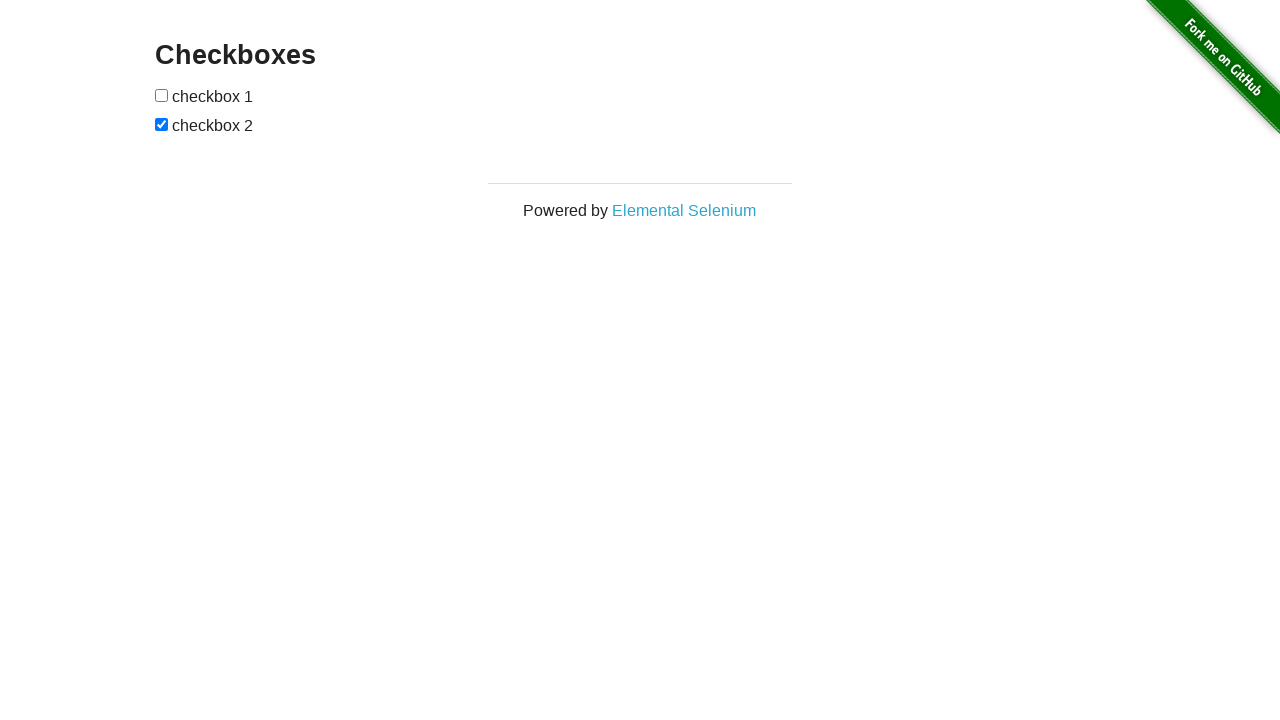

Located the first checkbox element
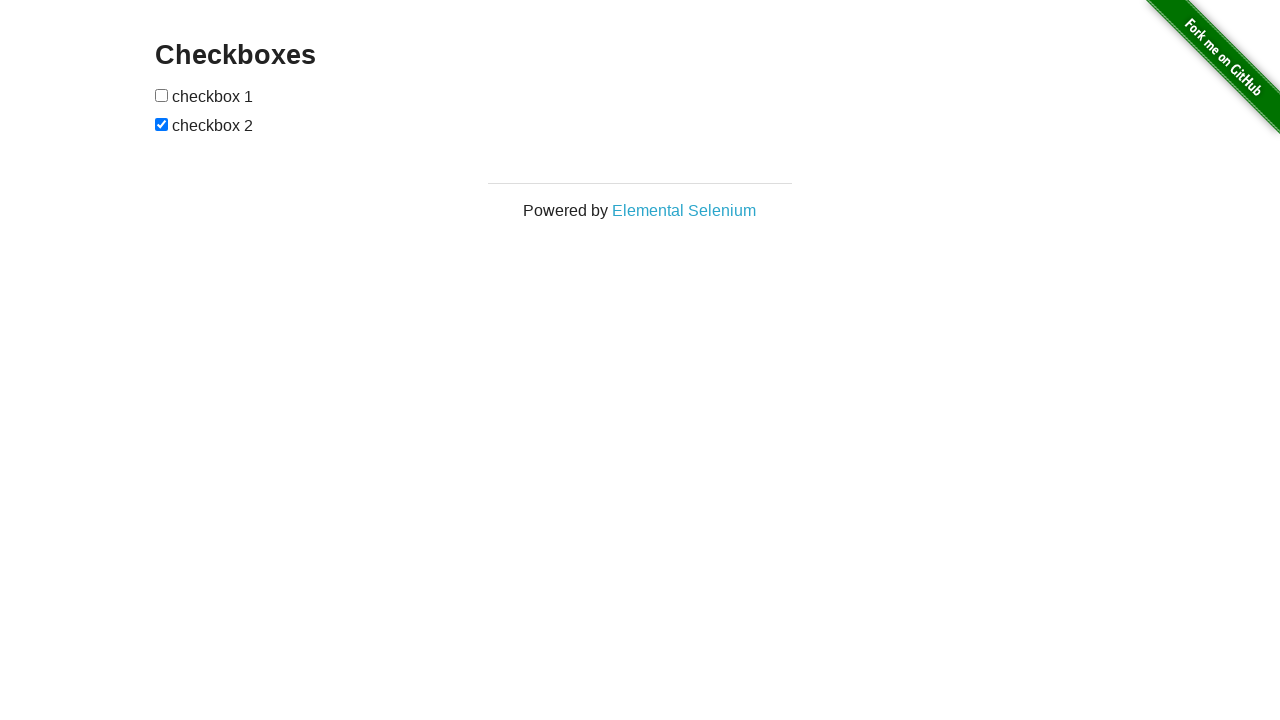

First checkbox was unchecked, clicked it to select at (162, 95) on #checkboxes > input[type=checkbox]:nth-child(1)
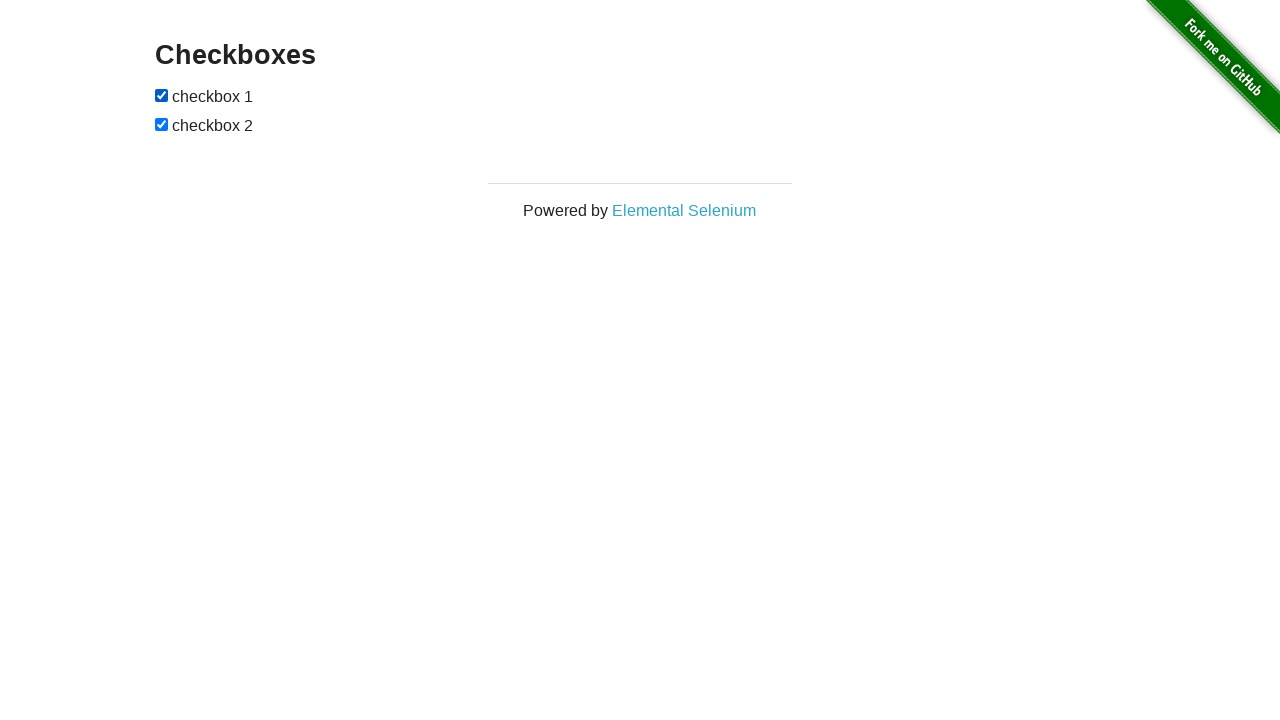

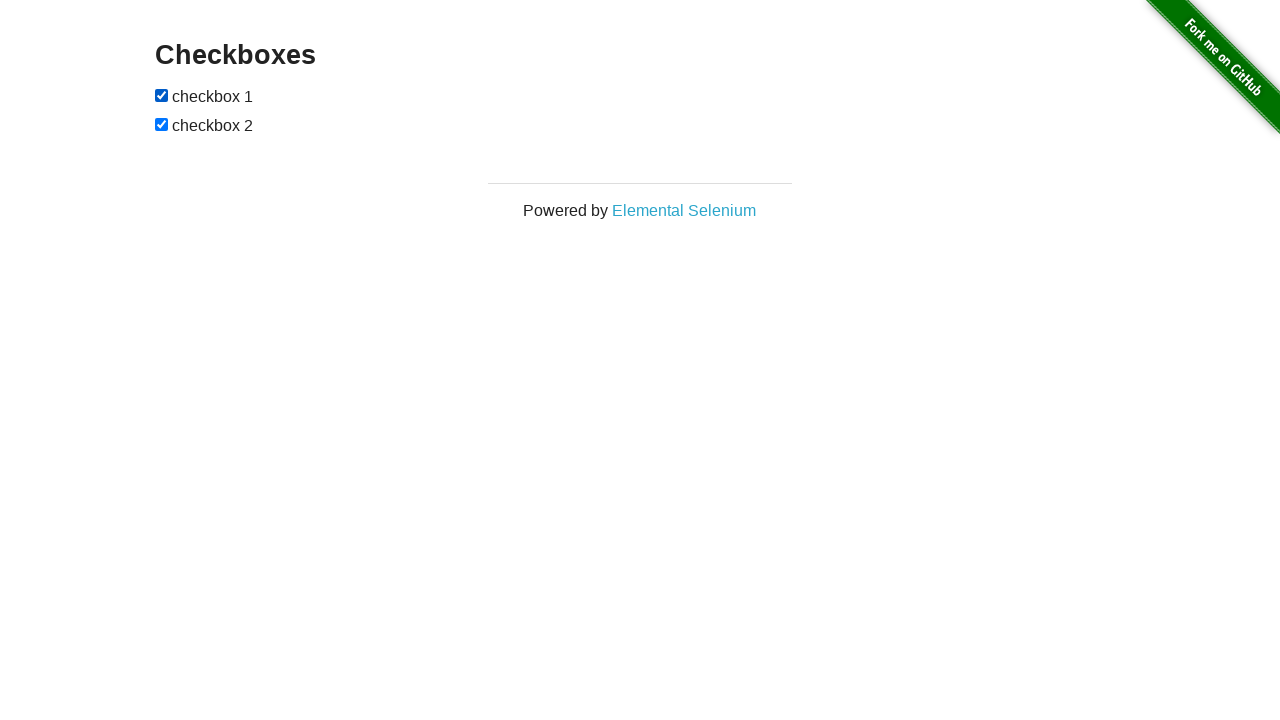